Navigates to a book catalog website and clicks on the Humor category link to browse humor books

Starting URL: https://books.toscrape.com/

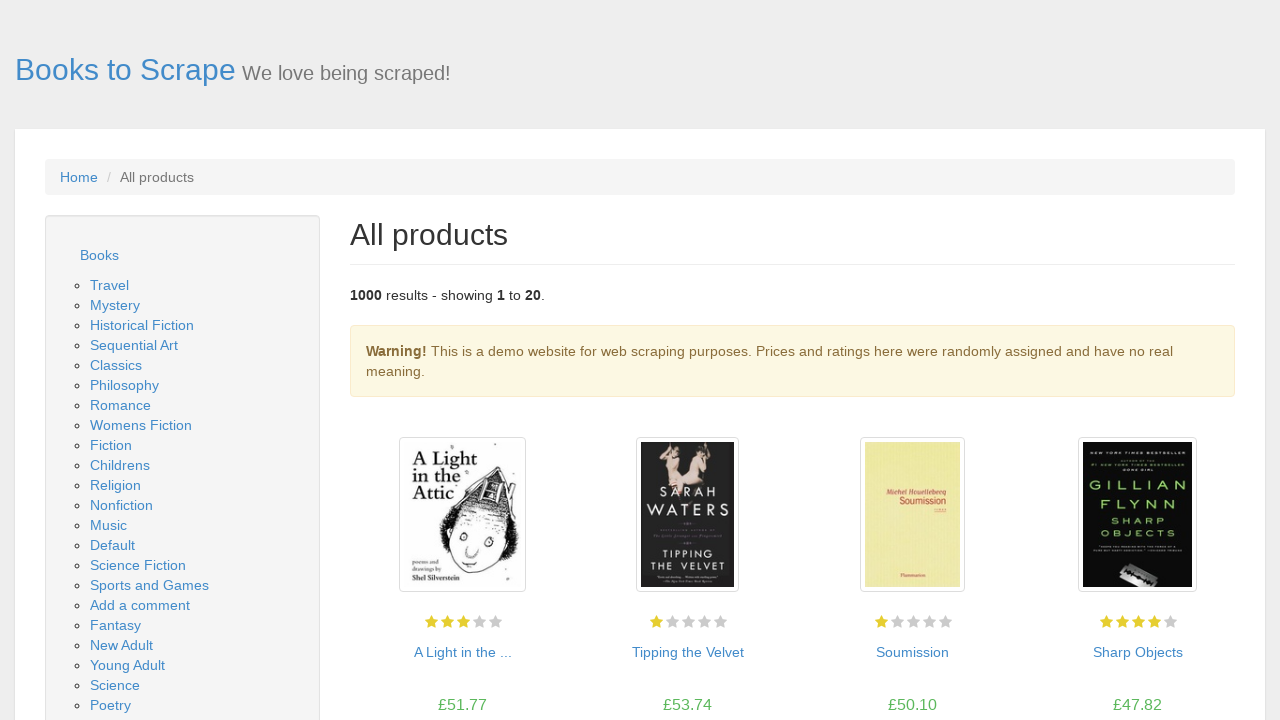

Navigated to book catalog website at https://books.toscrape.com/
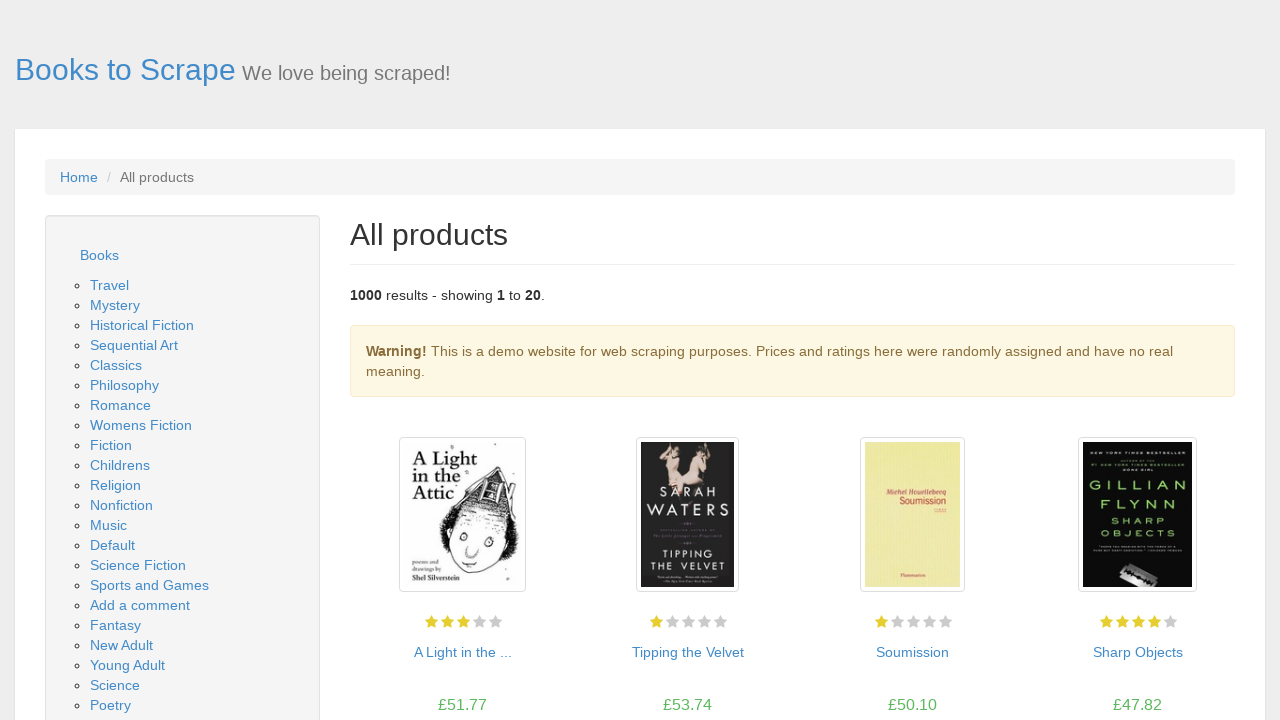

Clicked on the Humor category link at (112, 360) on text=Humor
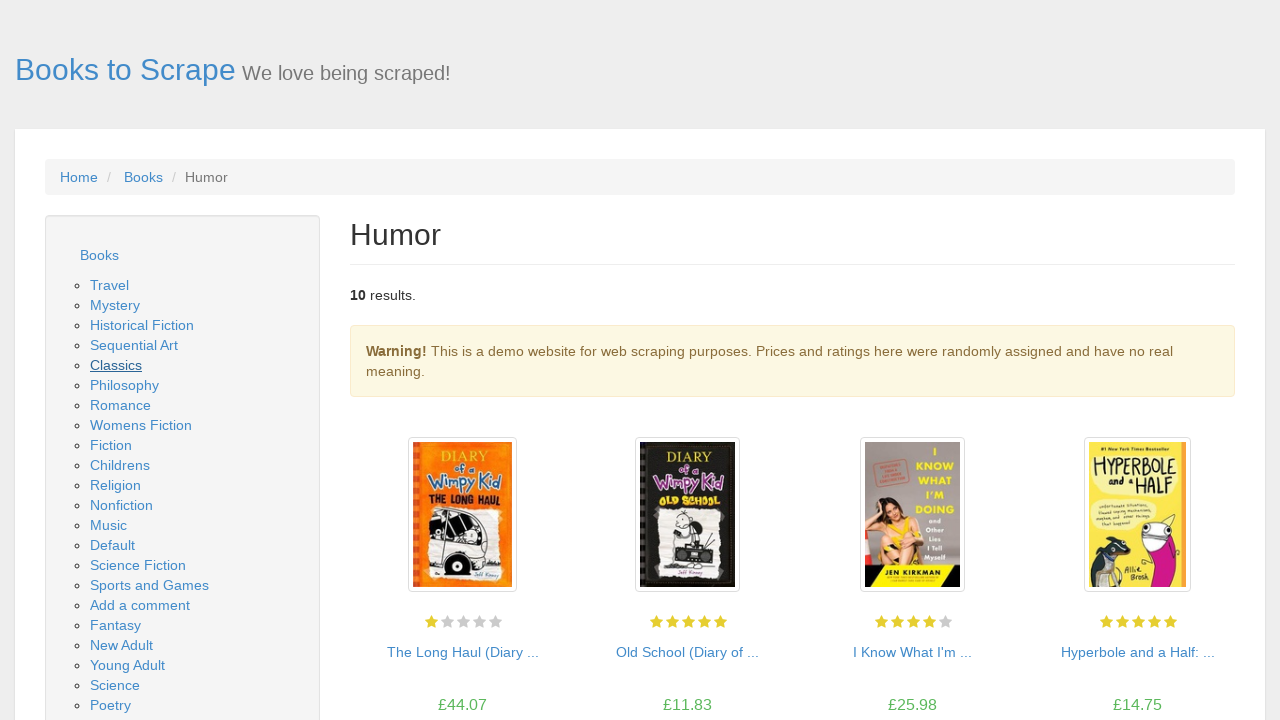

Humor books product listings loaded successfully
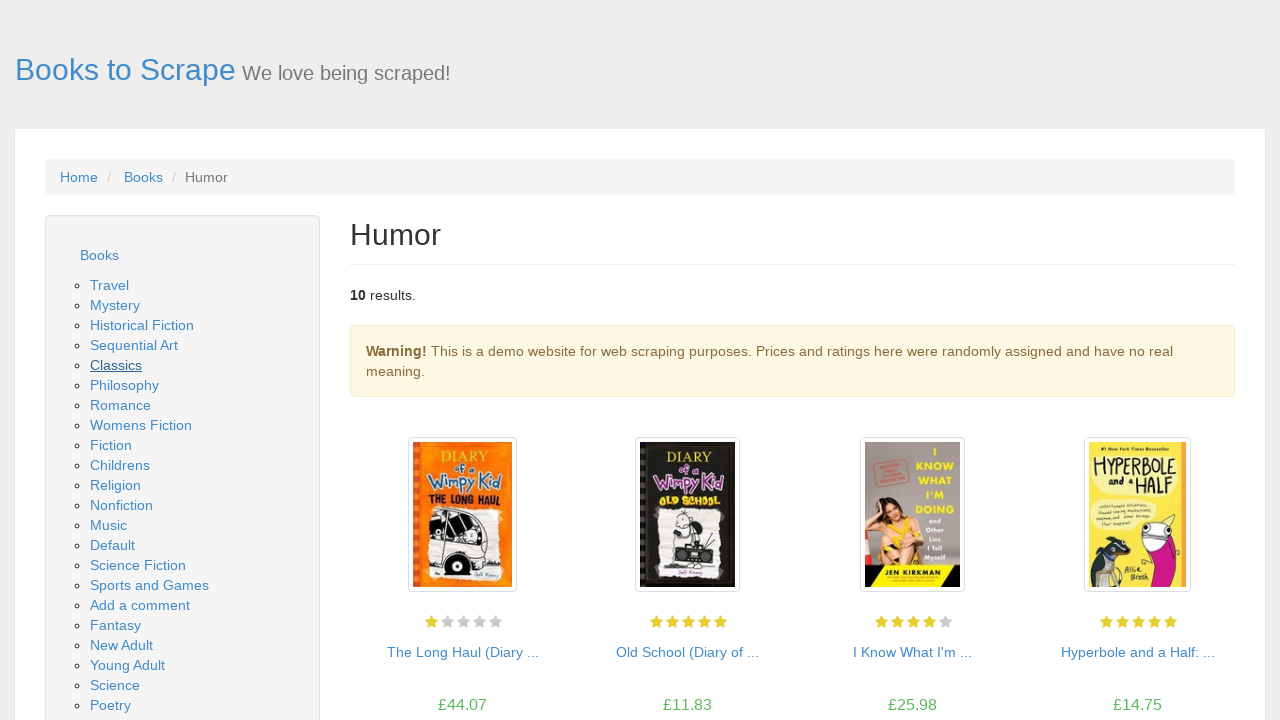

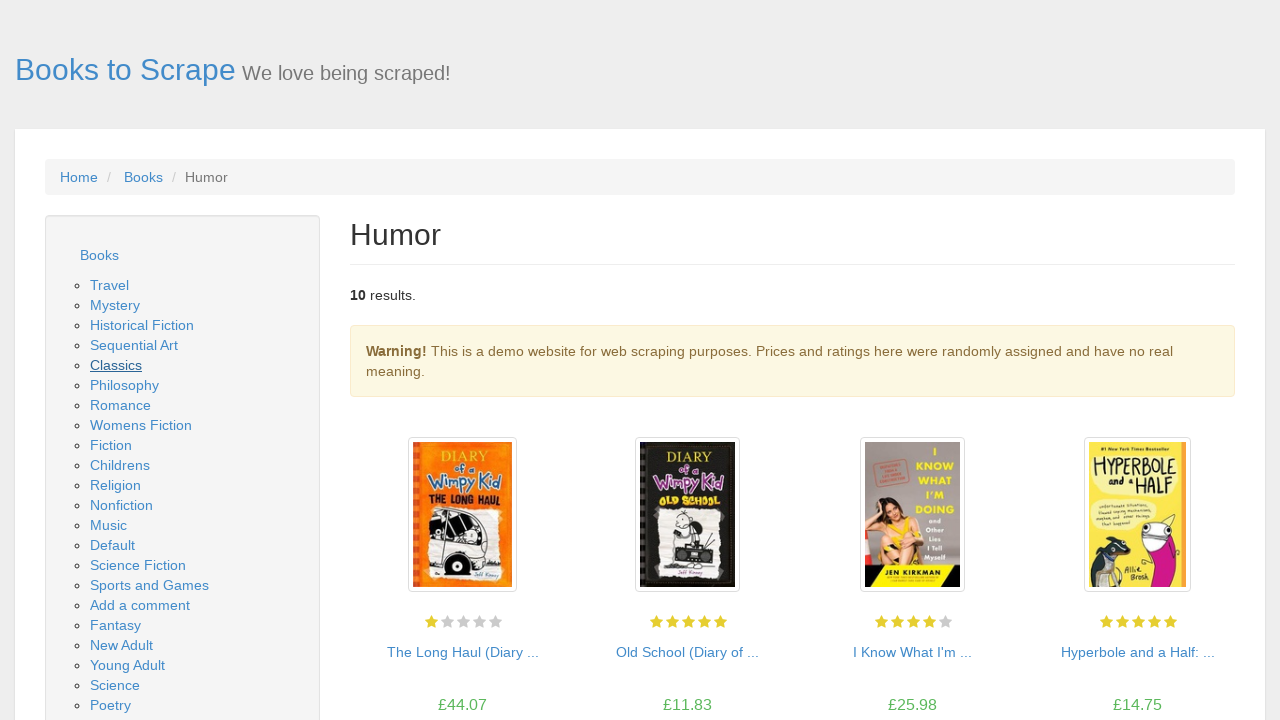